Tests confirmation popup handling by clicking a button to trigger an alert with OK and Cancel options, then dismissing the alert

Starting URL: https://demo.automationtesting.in/Alerts.html

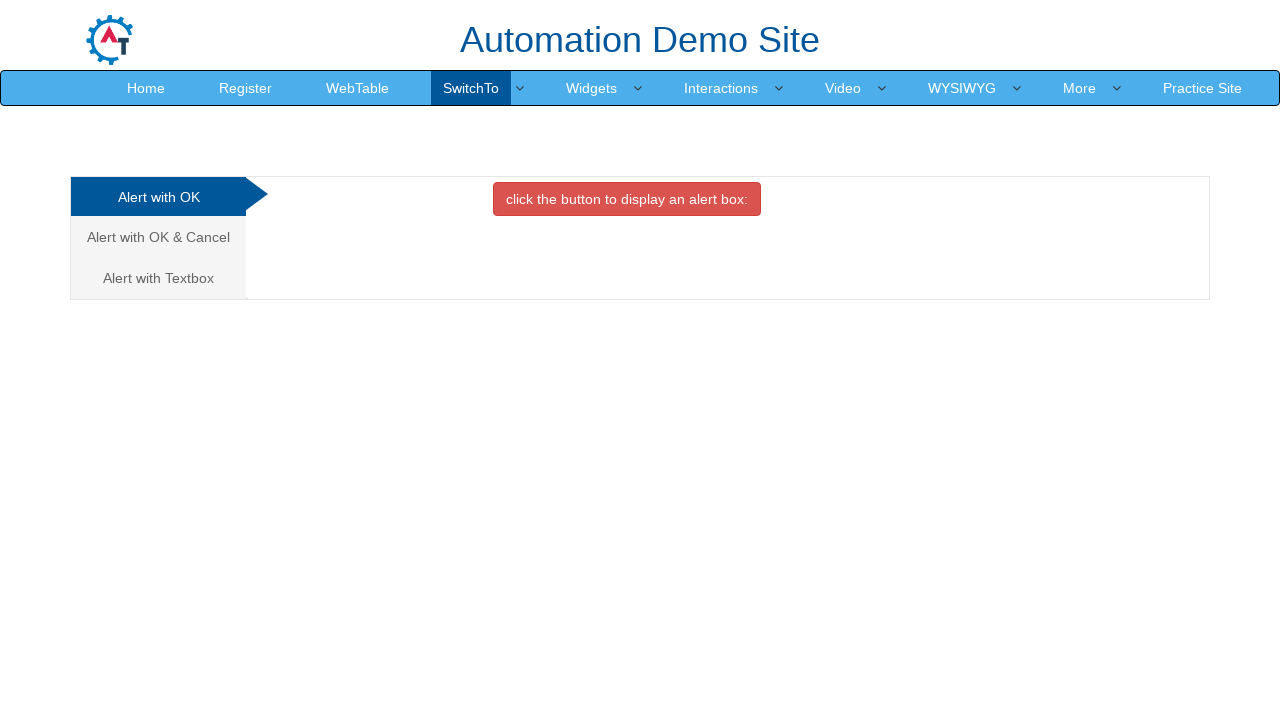

Clicked on the 'Alert with OK & Cancel' tab at (158, 237) on xpath=//a[.='Alert with OK & Cancel ']
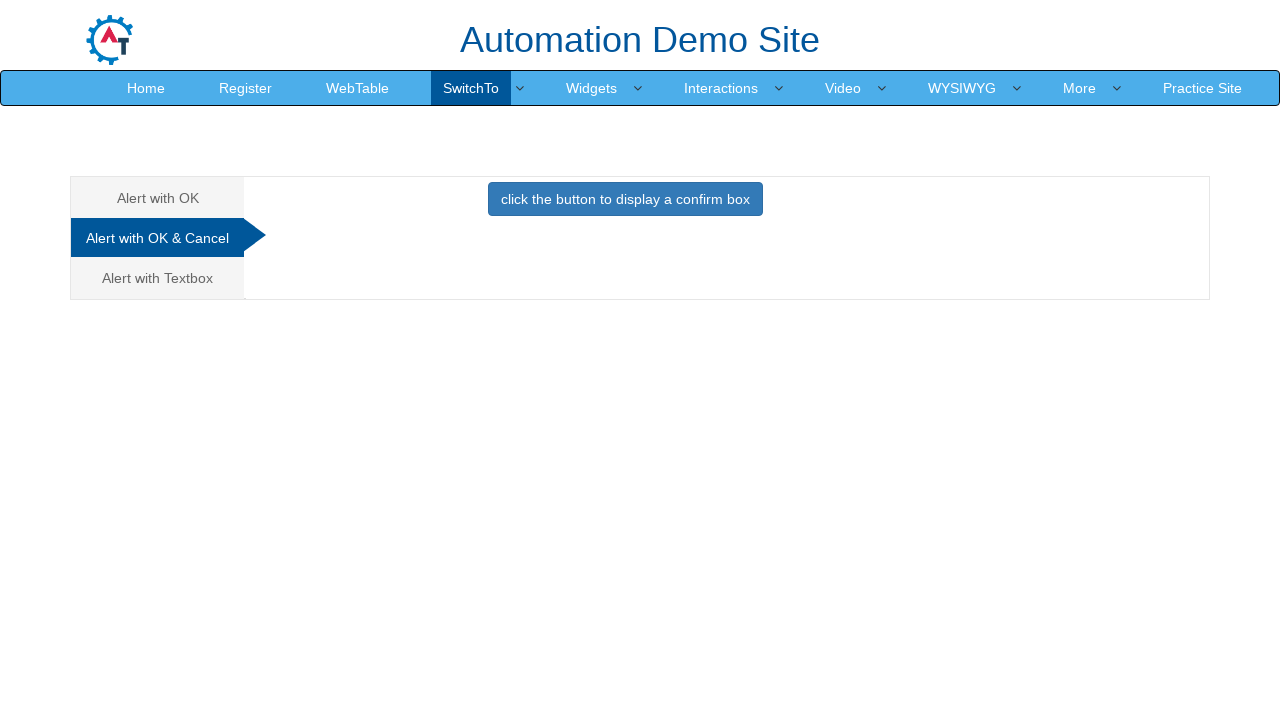

Clicked the button to trigger the confirmation popup at (625, 199) on button.btn.btn-primary
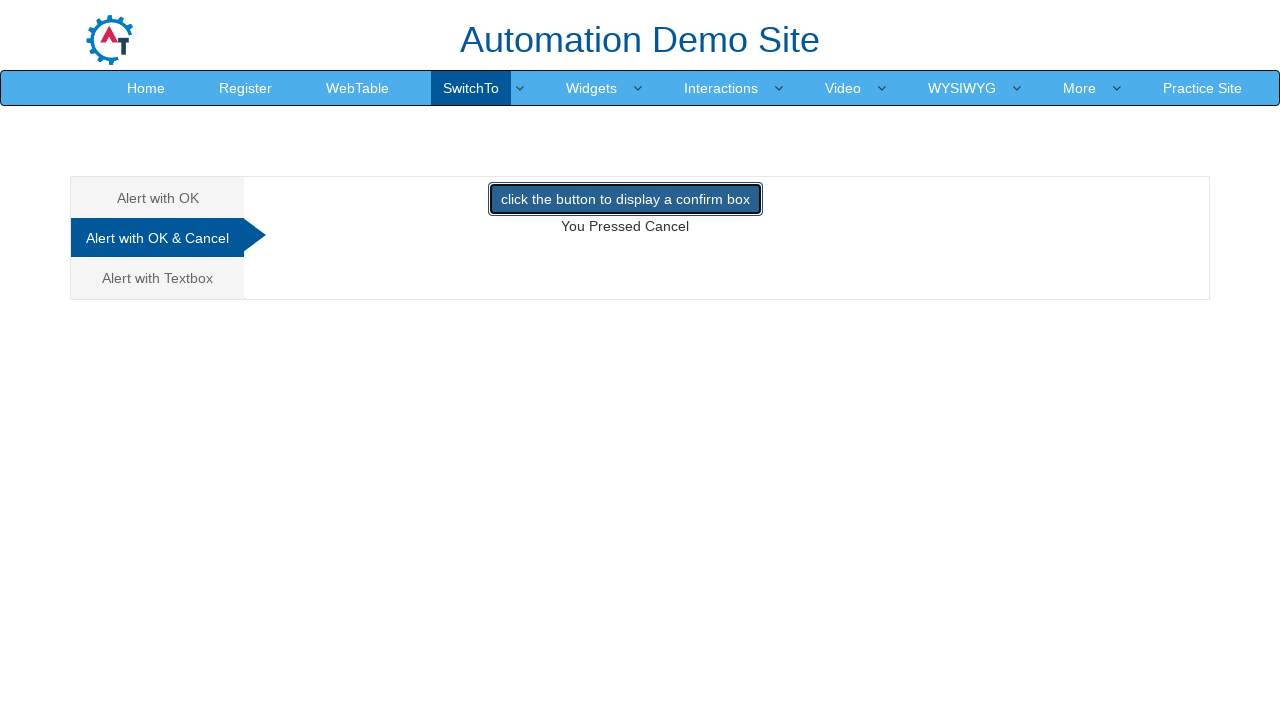

Set up dialog handler to dismiss the confirmation popup
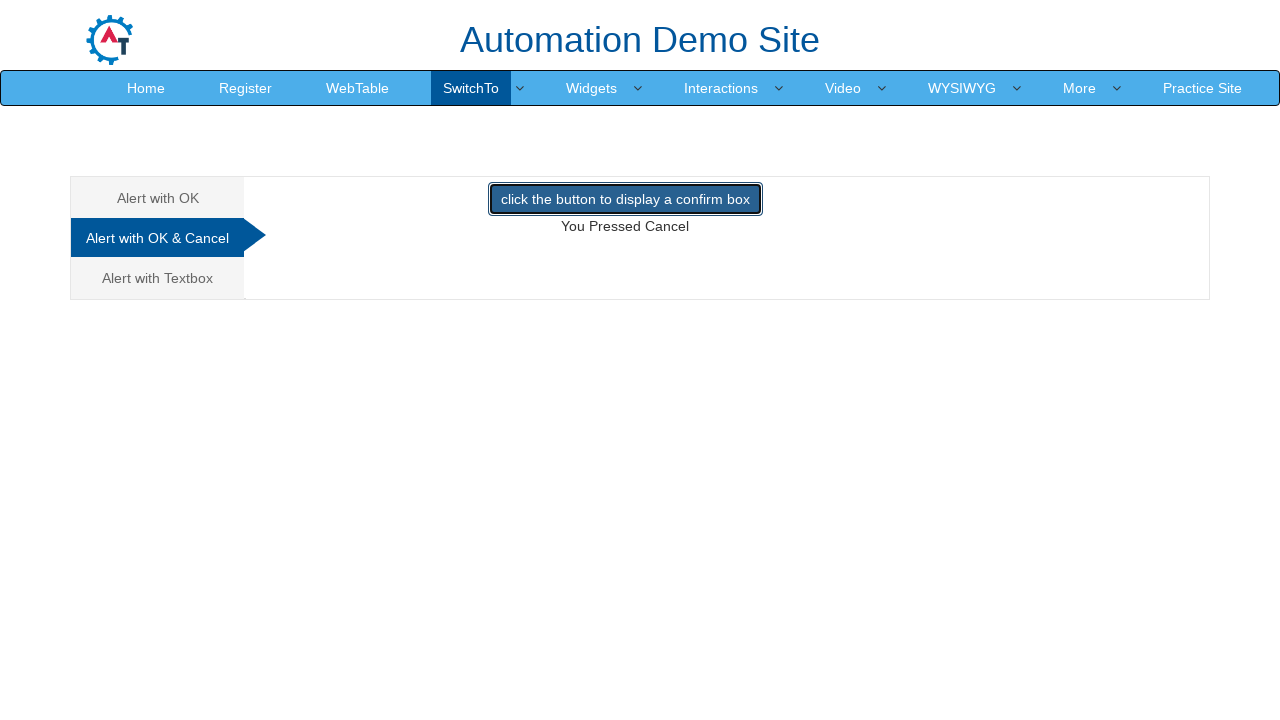

Waited for the dialog to be dismissed
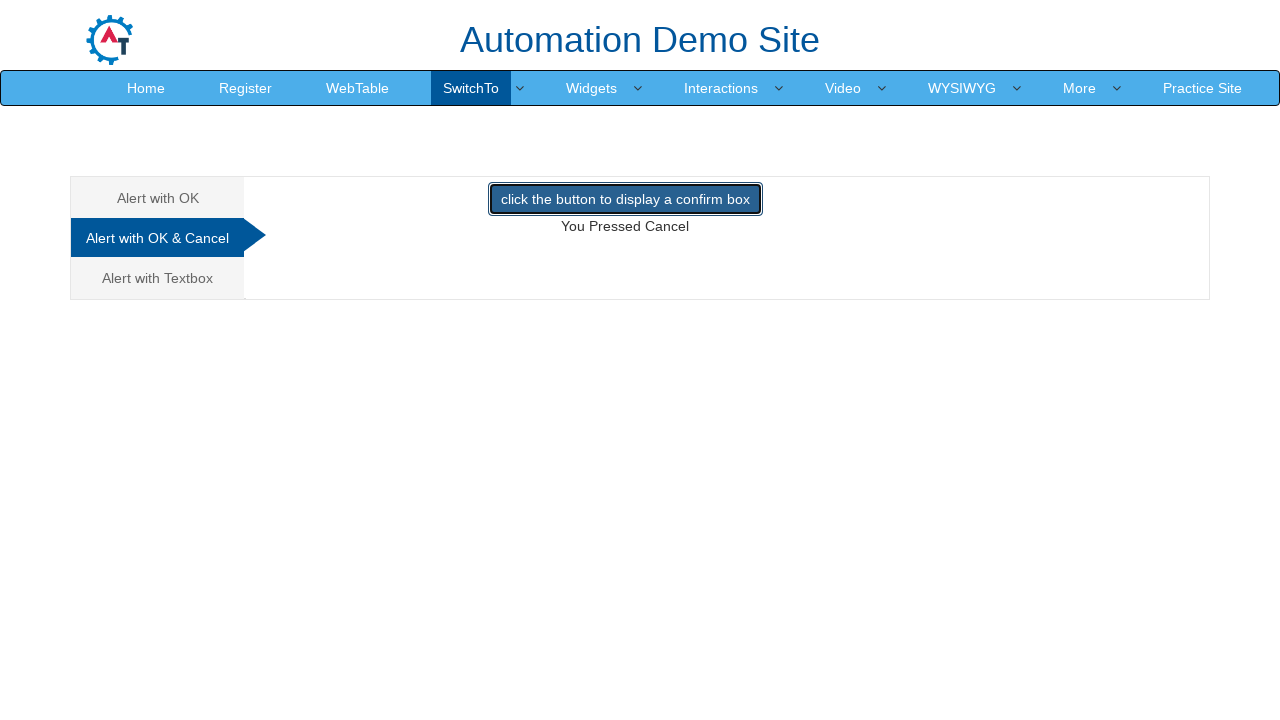

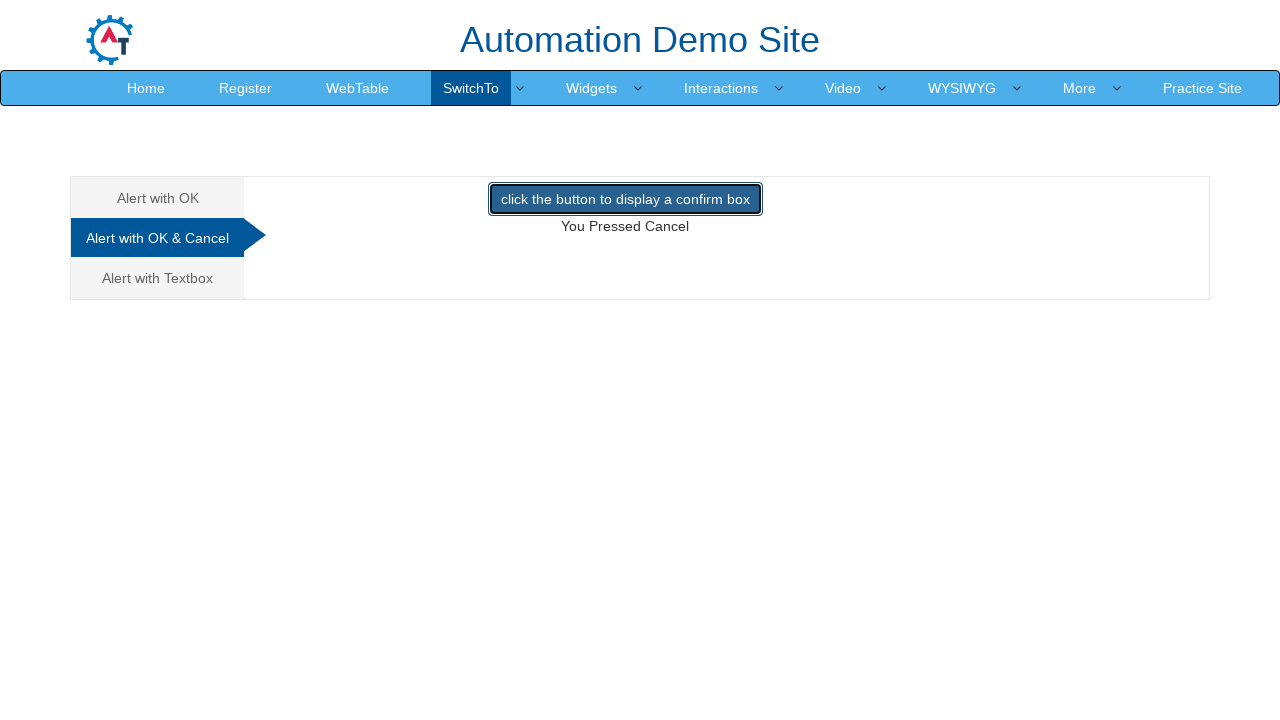